Tests the text box form on DemoQA by entering a full name and email, submitting the form, and verifying the submission displays the entered data.

Starting URL: https://demoqa.com/text-box

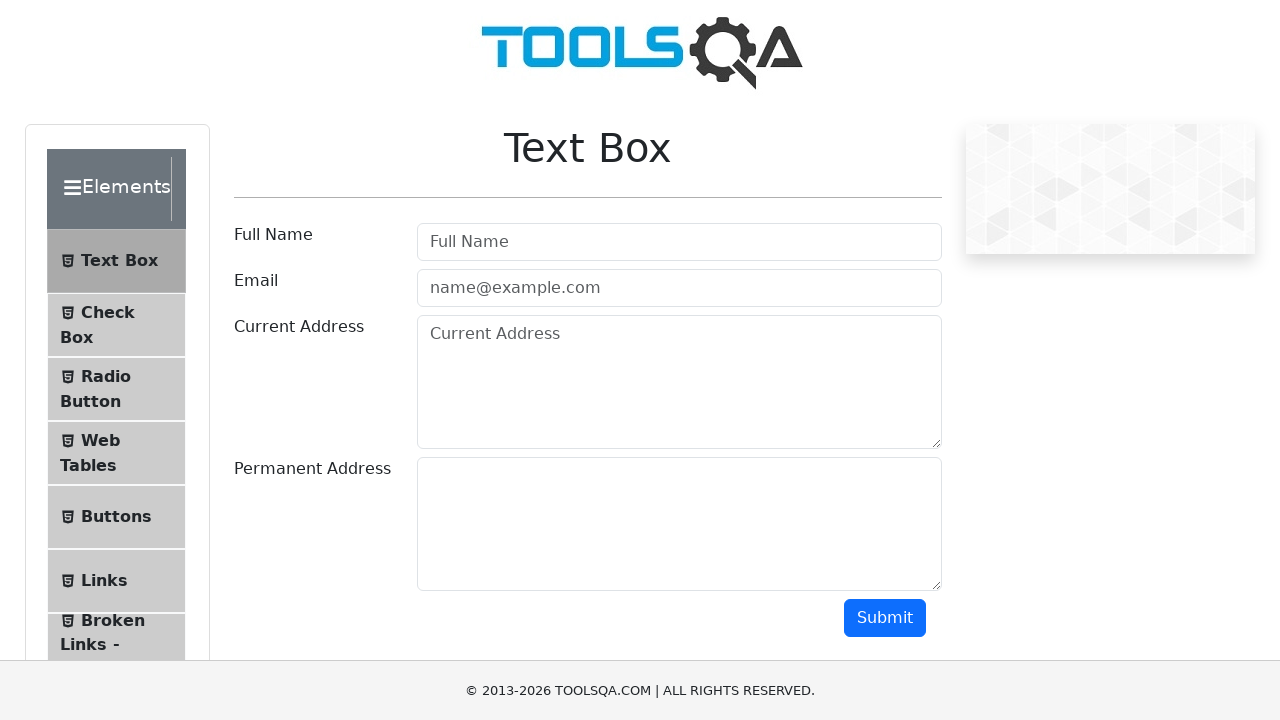

Filled full name field with 'testFullName' on #userName
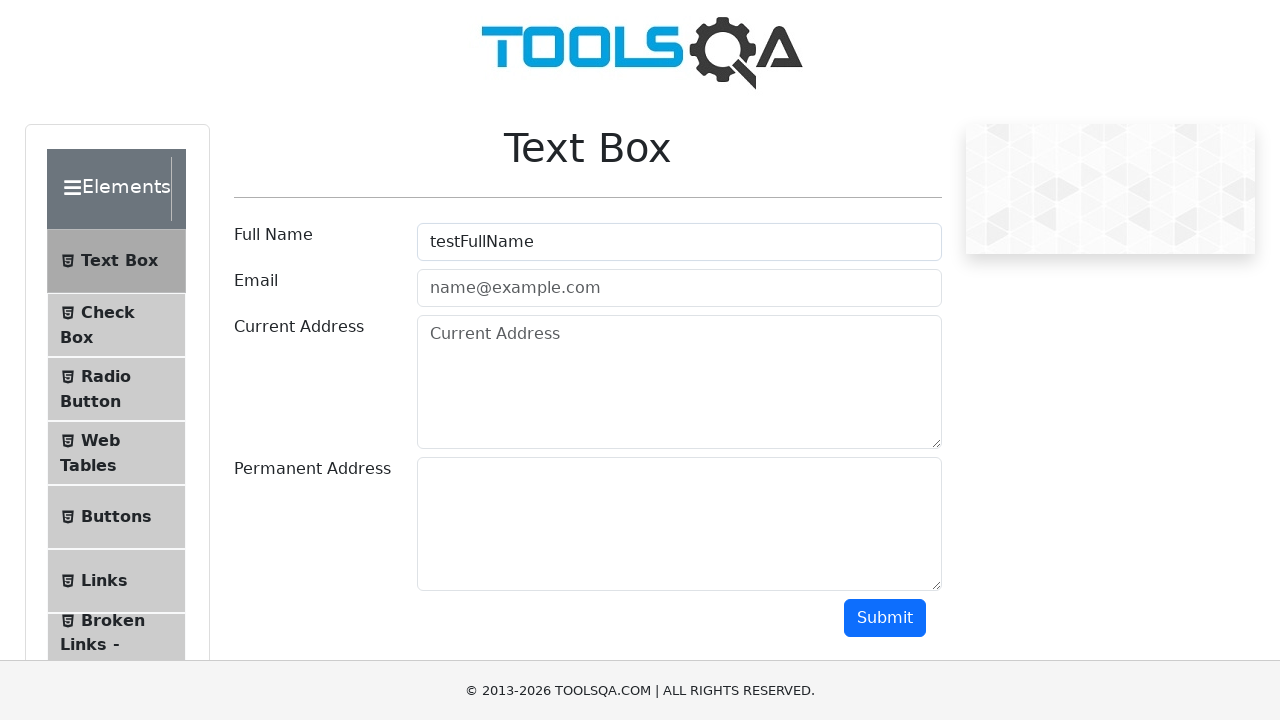

Filled email field with 'test@gmail.com' on #userEmail
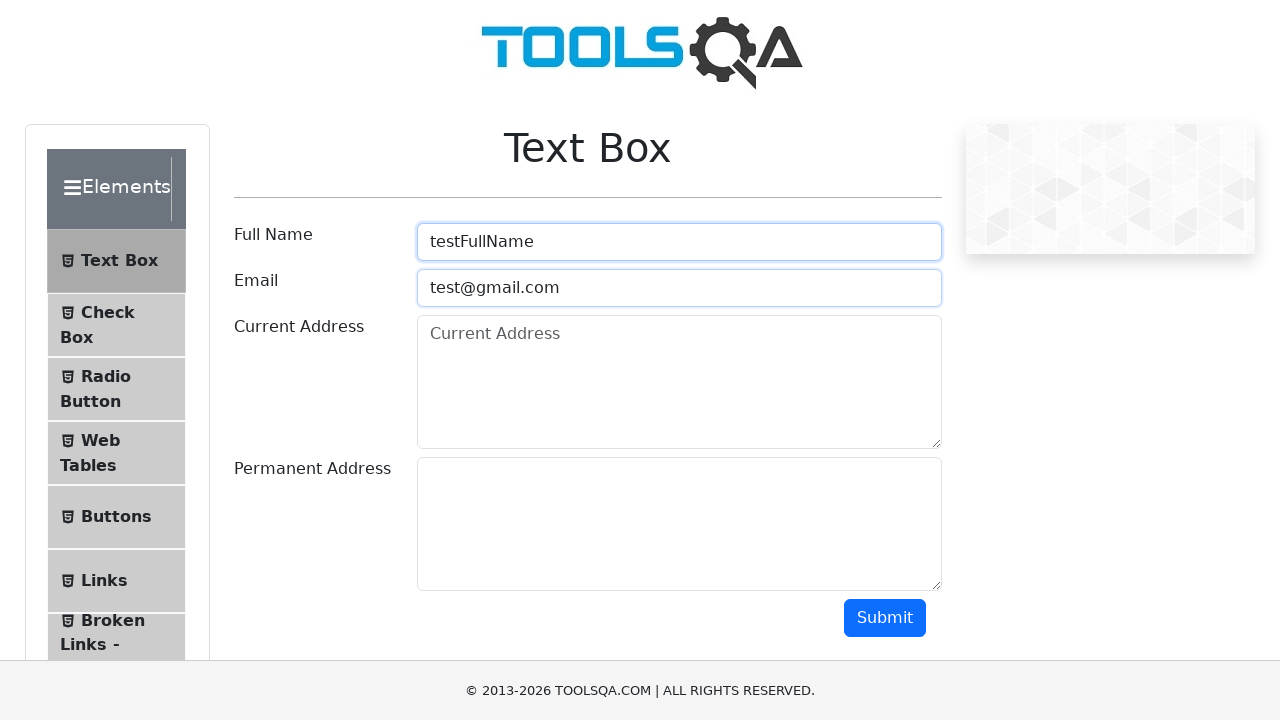

Clicked the Submit button to submit the form at (885, 618) on #submit
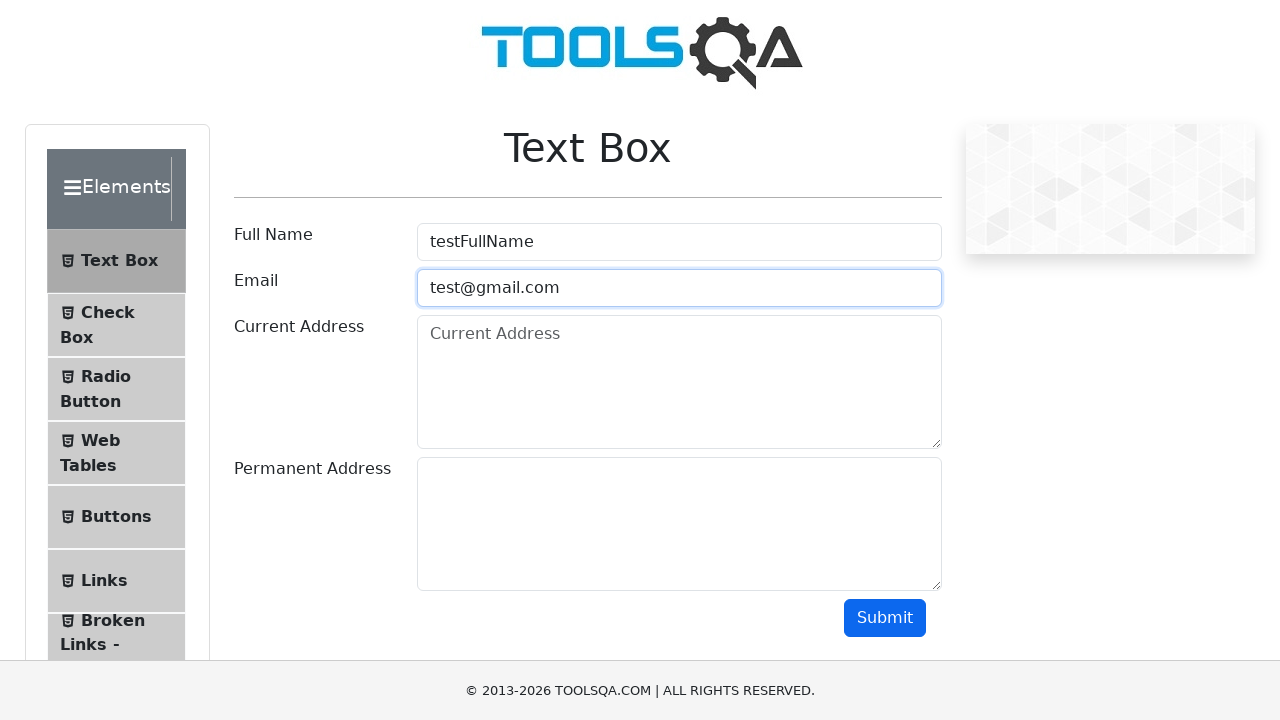

Form output section loaded
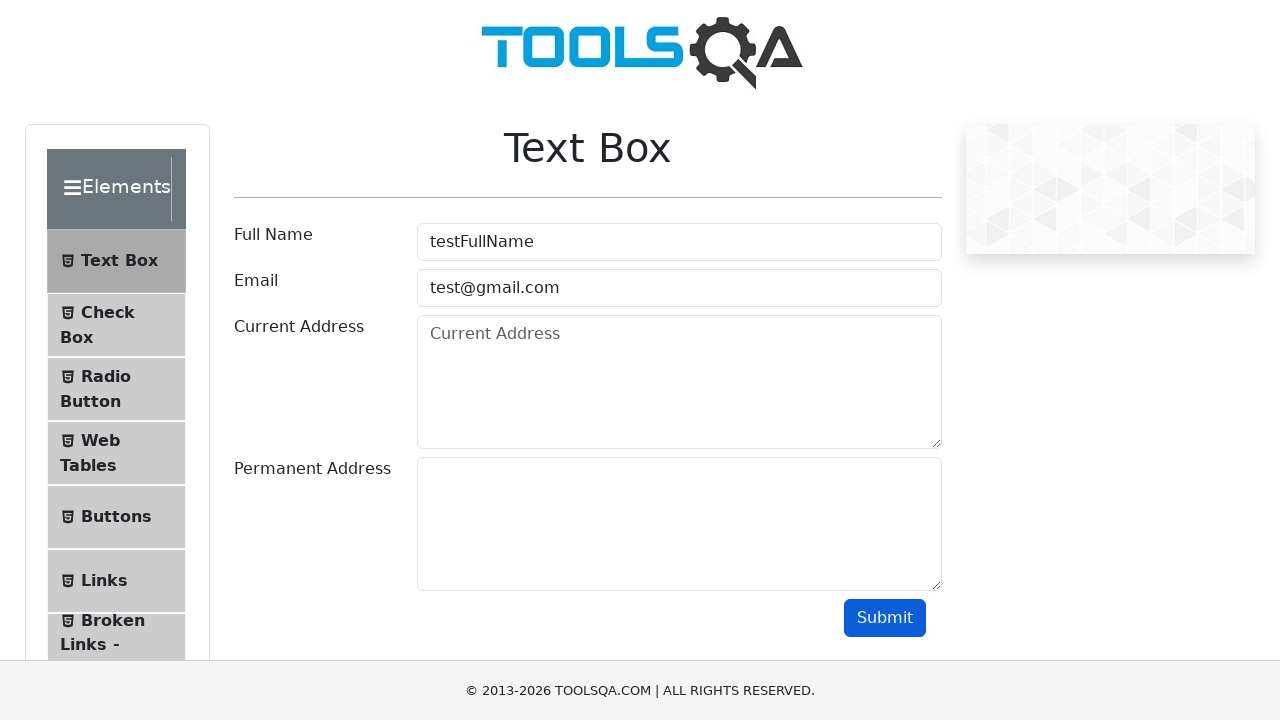

Located the output name element
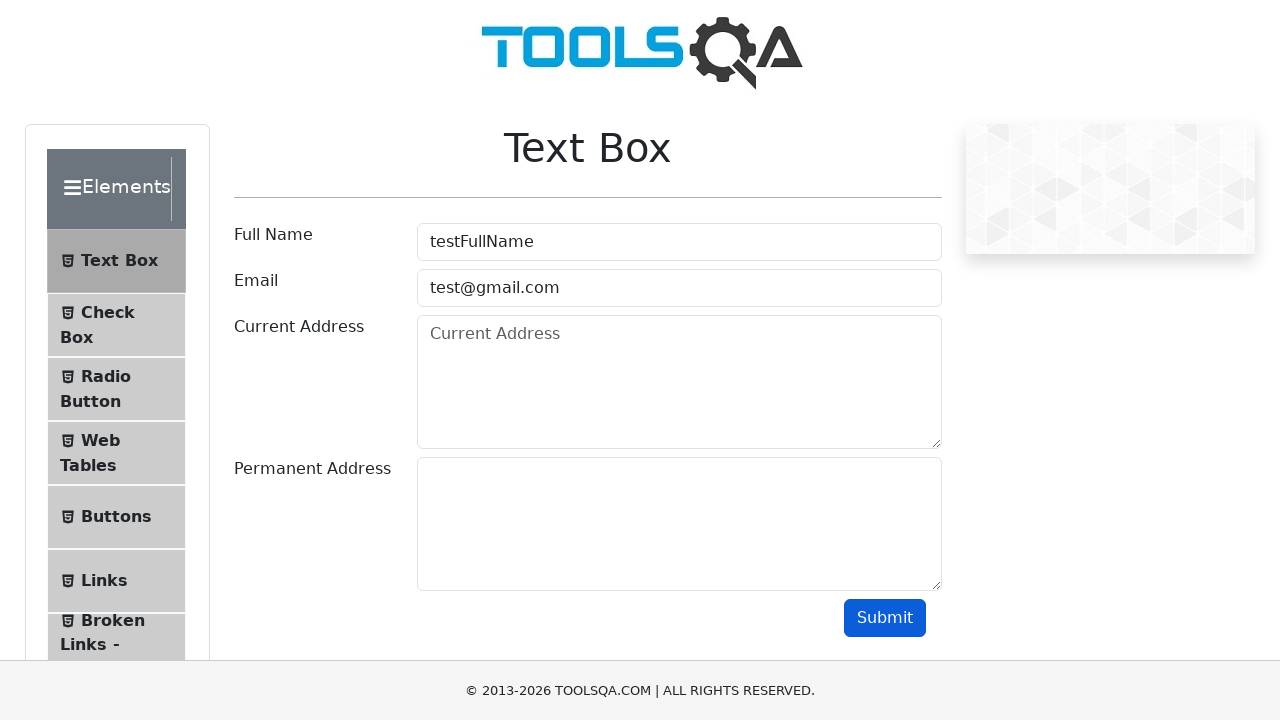

Verified that 'testFullName' is displayed in the form output
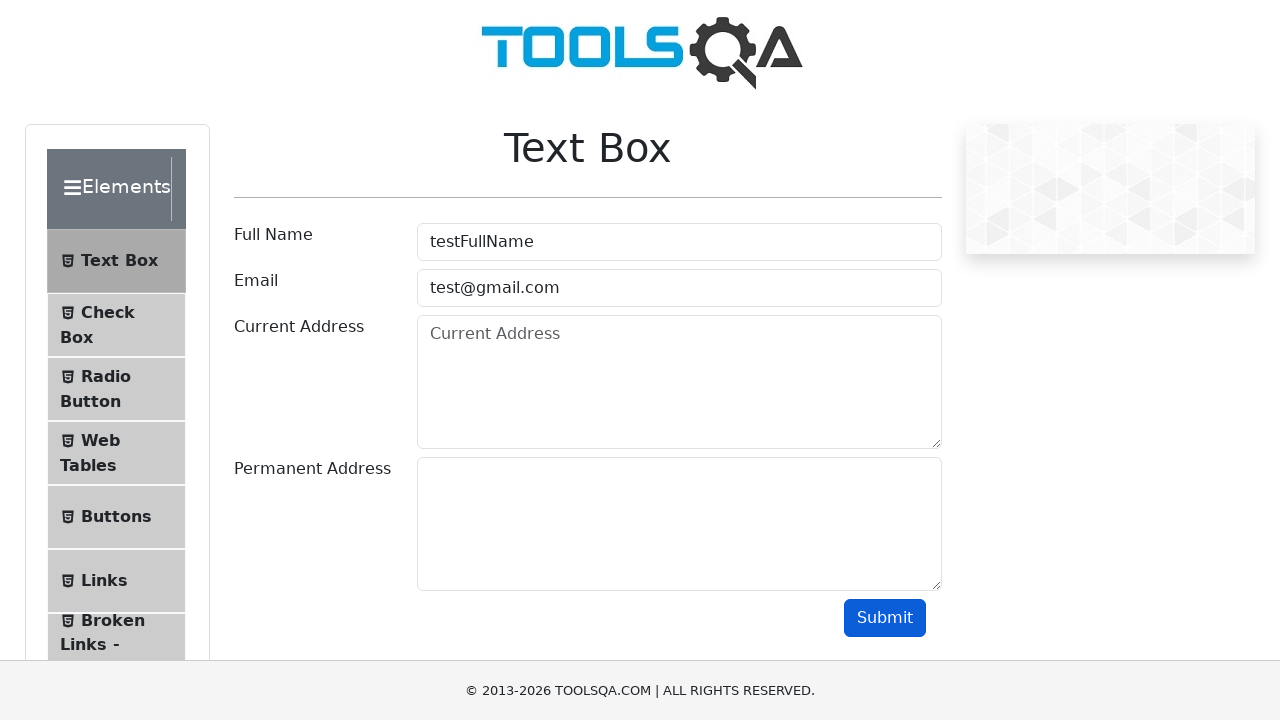

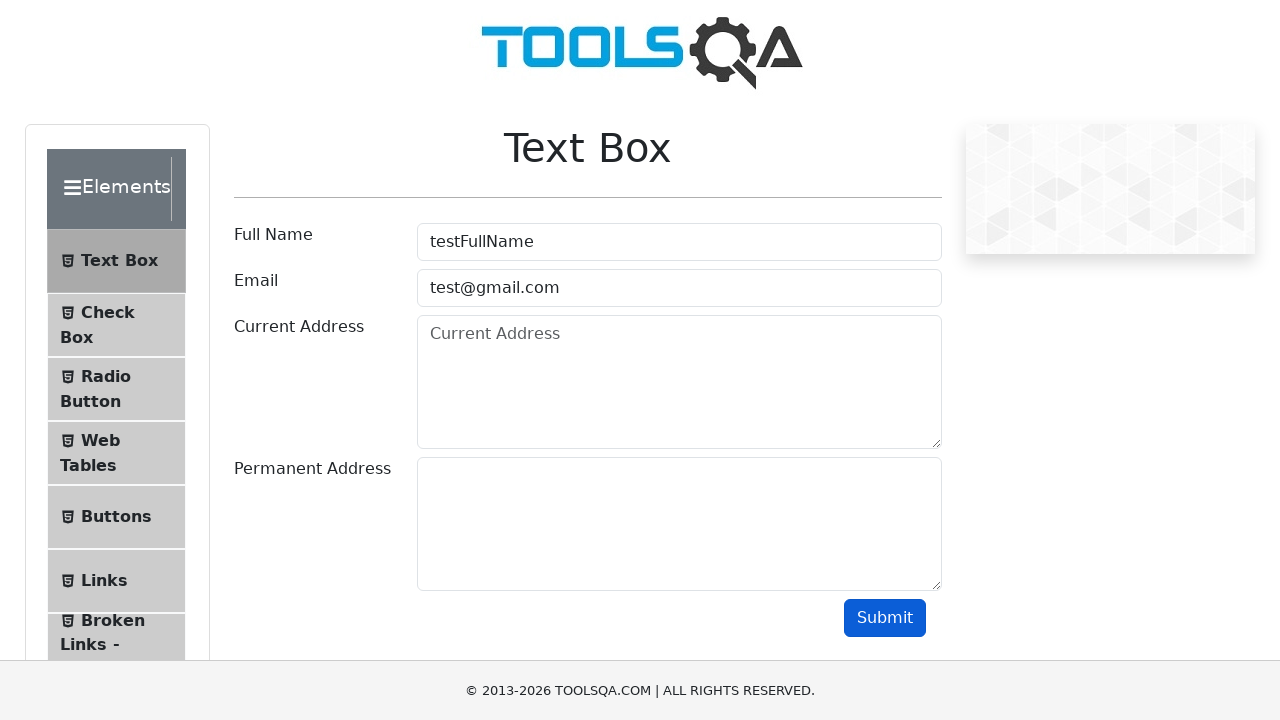